Tests registration validation by entering an invalid email format and verifying the form handles it appropriately.

Starting URL: http://practice.automationtesting.in/

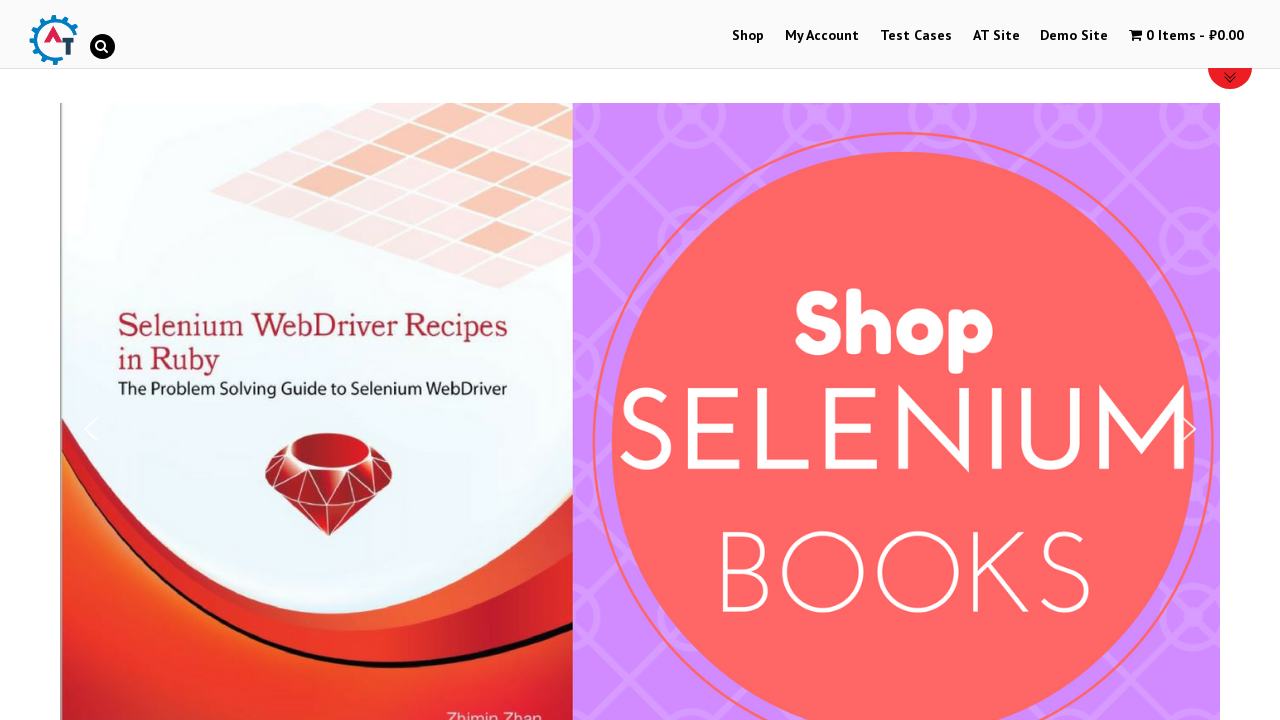

Clicked on My Account menu at (822, 36) on xpath=//*[@id='menu-item-50']/a
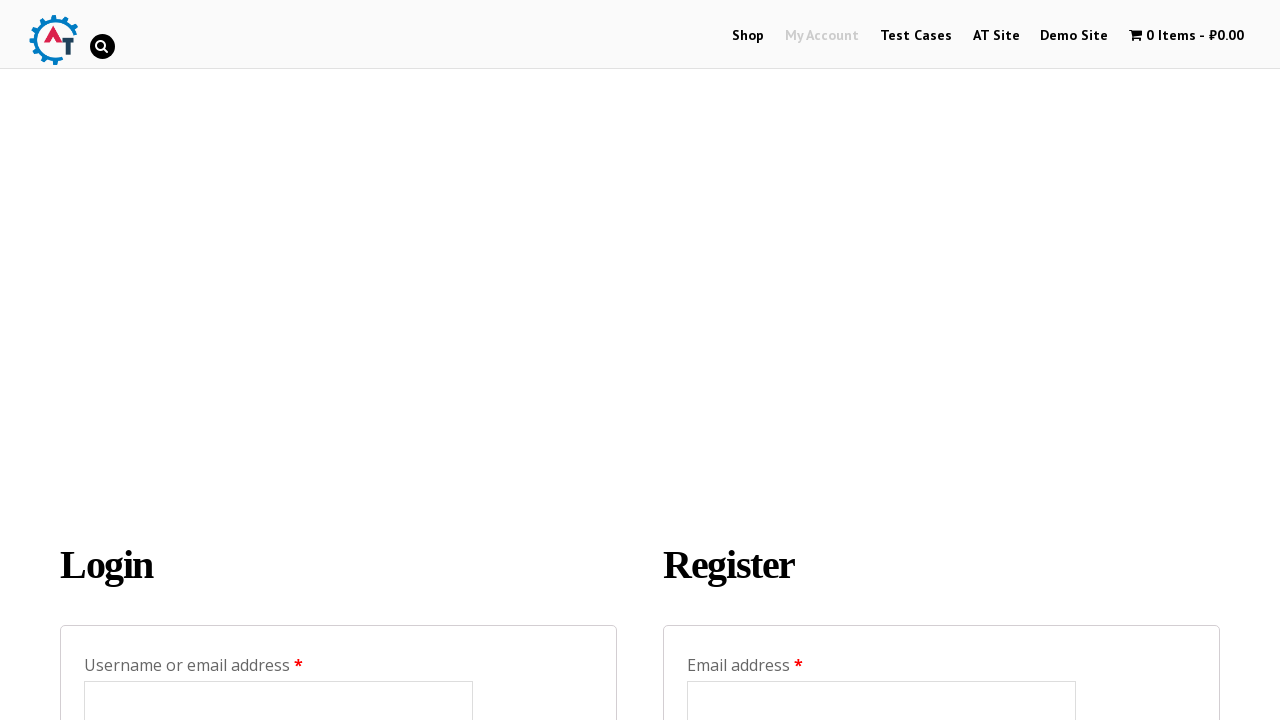

Filled registration email field with invalid format 'abc@g' on #reg_email
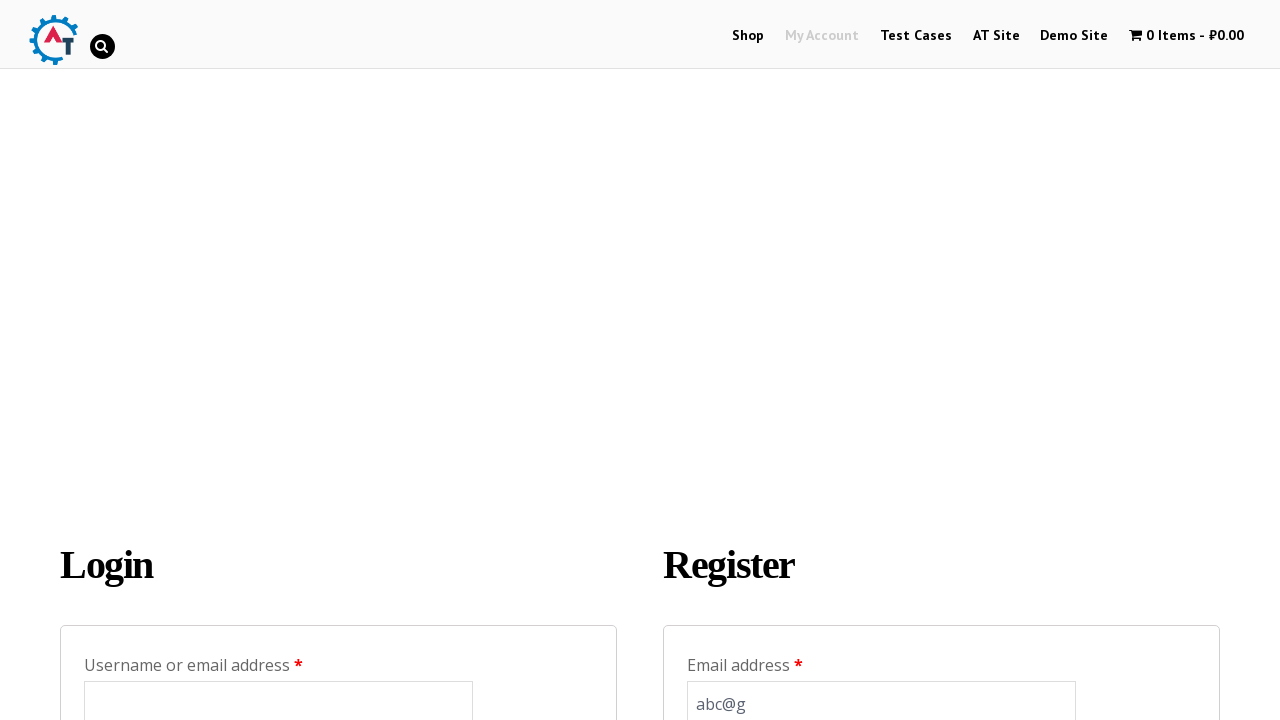

Filled registration password field with 'A123456!%^&A' on #reg_password
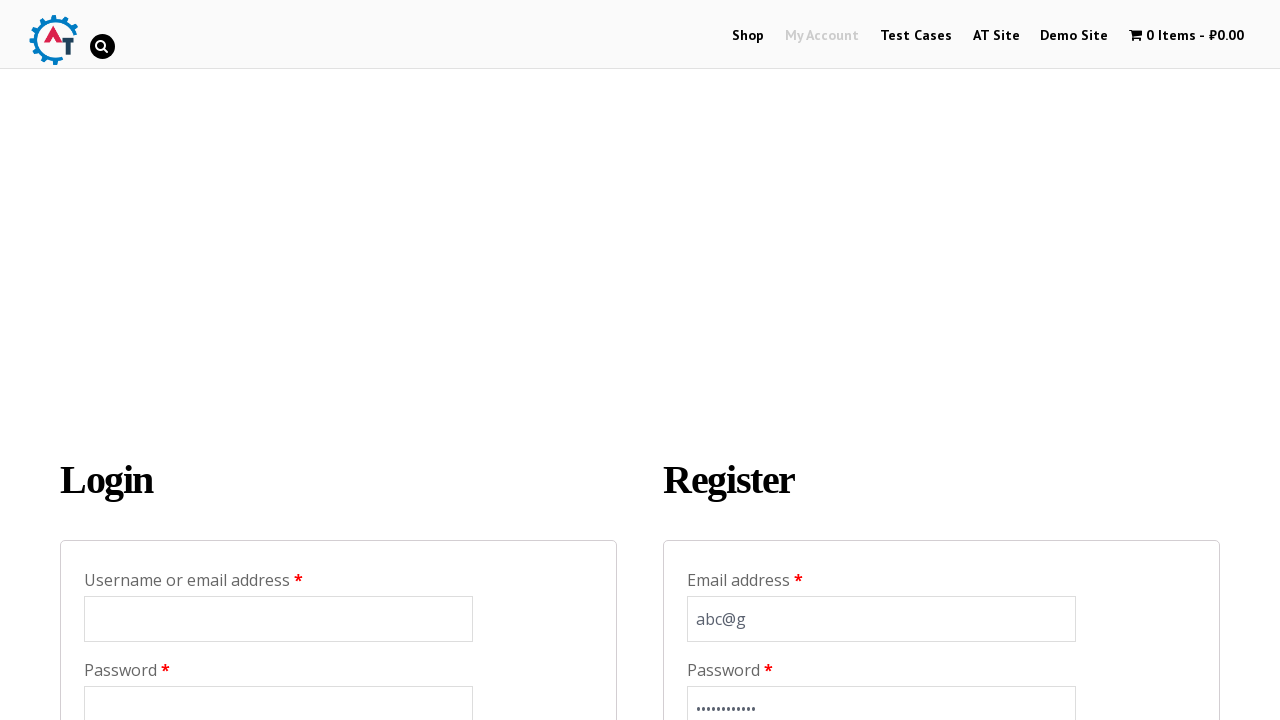

Clicked register button to submit form with invalid email at (744, 360) on input[name='register']
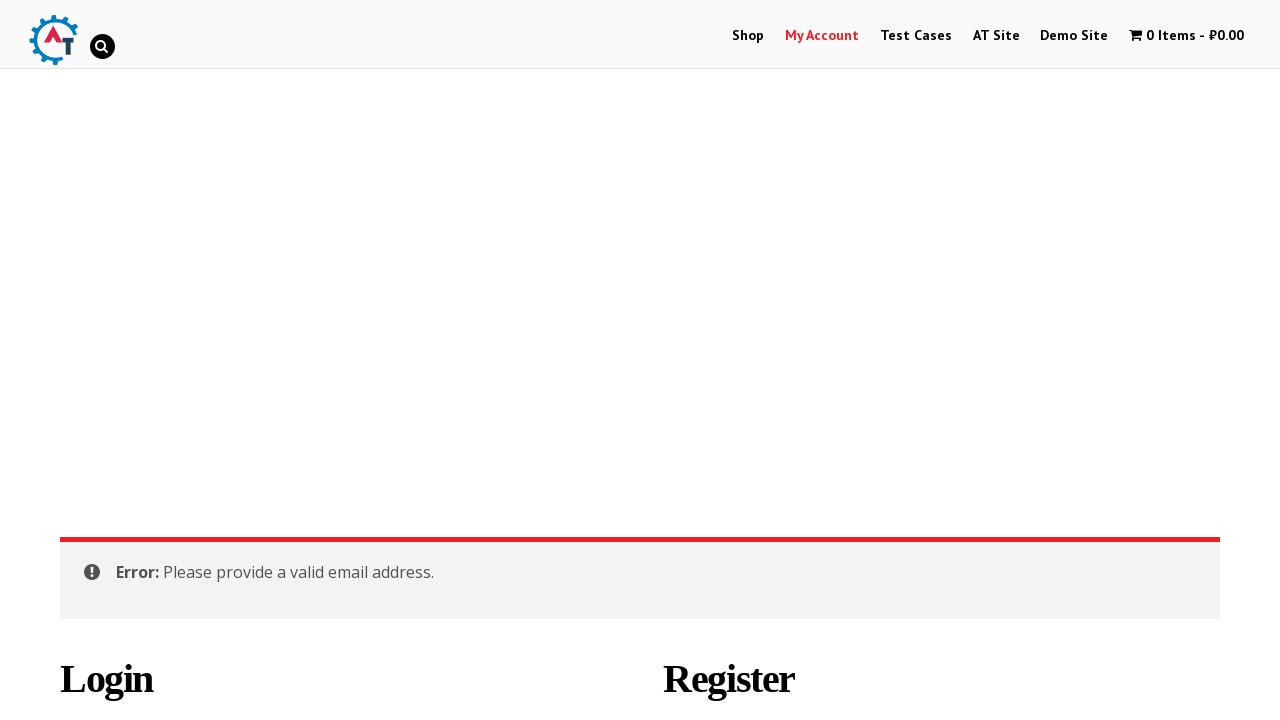

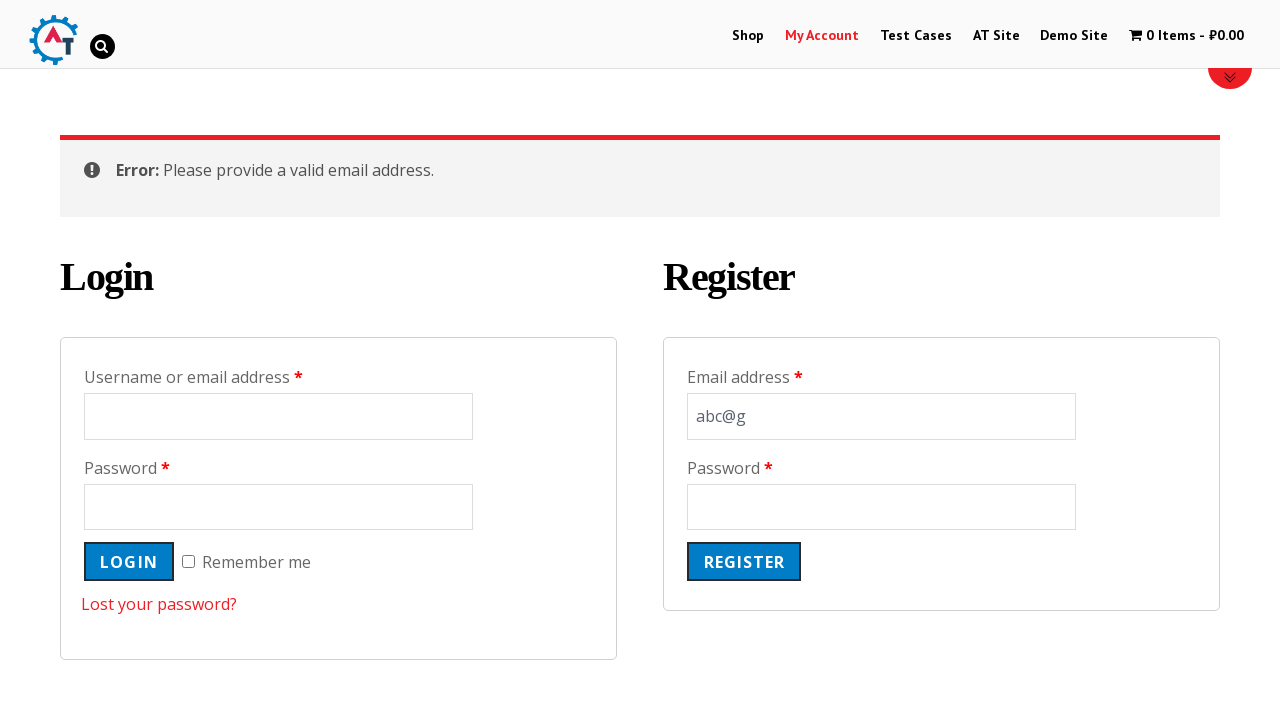